Tests the Add/Remove Elements page by navigating to it from the homepage and clicking the "Add Element" button 10 times to add 10 elements to the page

Starting URL: https://the-internet.herokuapp.com/

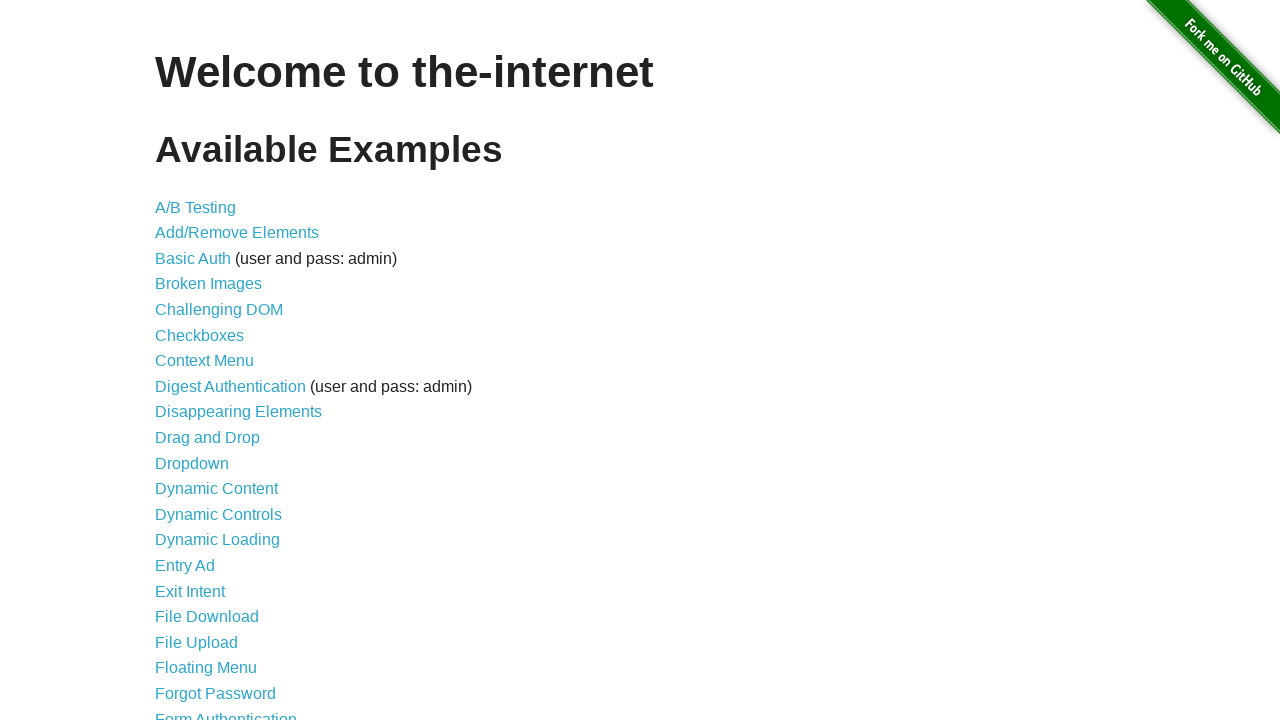

Clicked 'Add/Remove Elements' link to navigate from homepage at (237, 233) on text=Add/Remove Elements
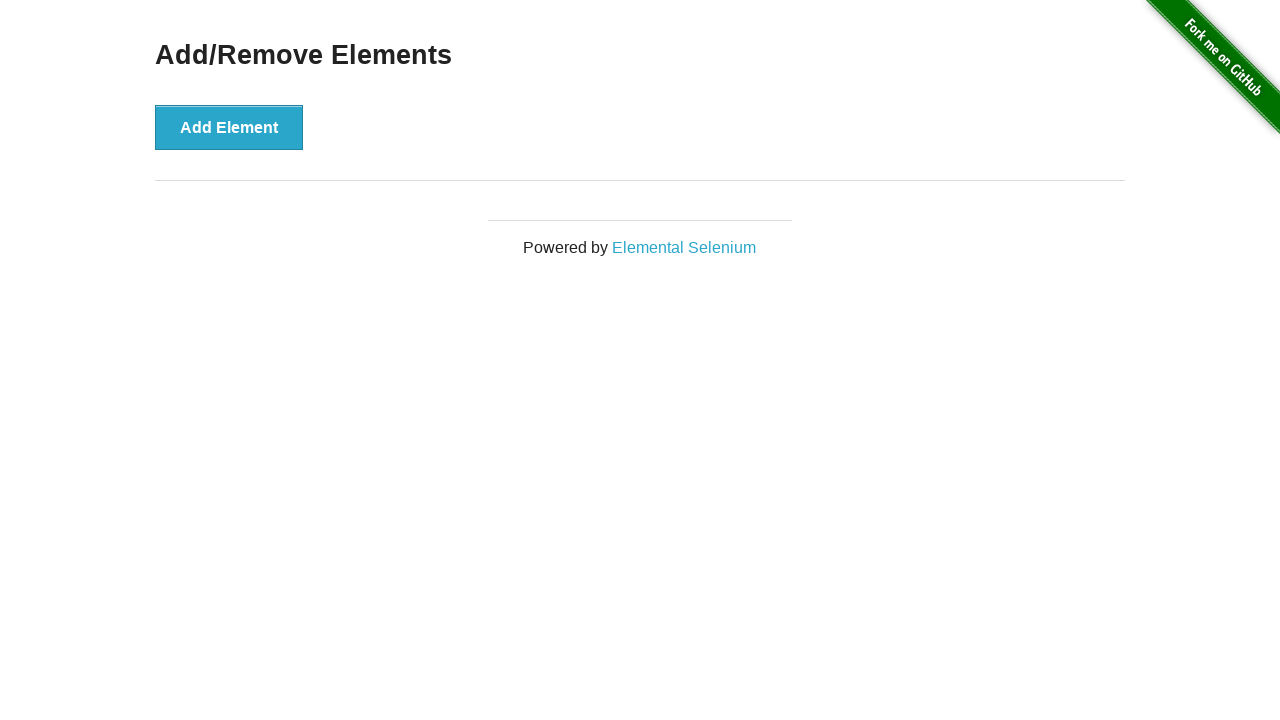

Add Element button is now visible on the page
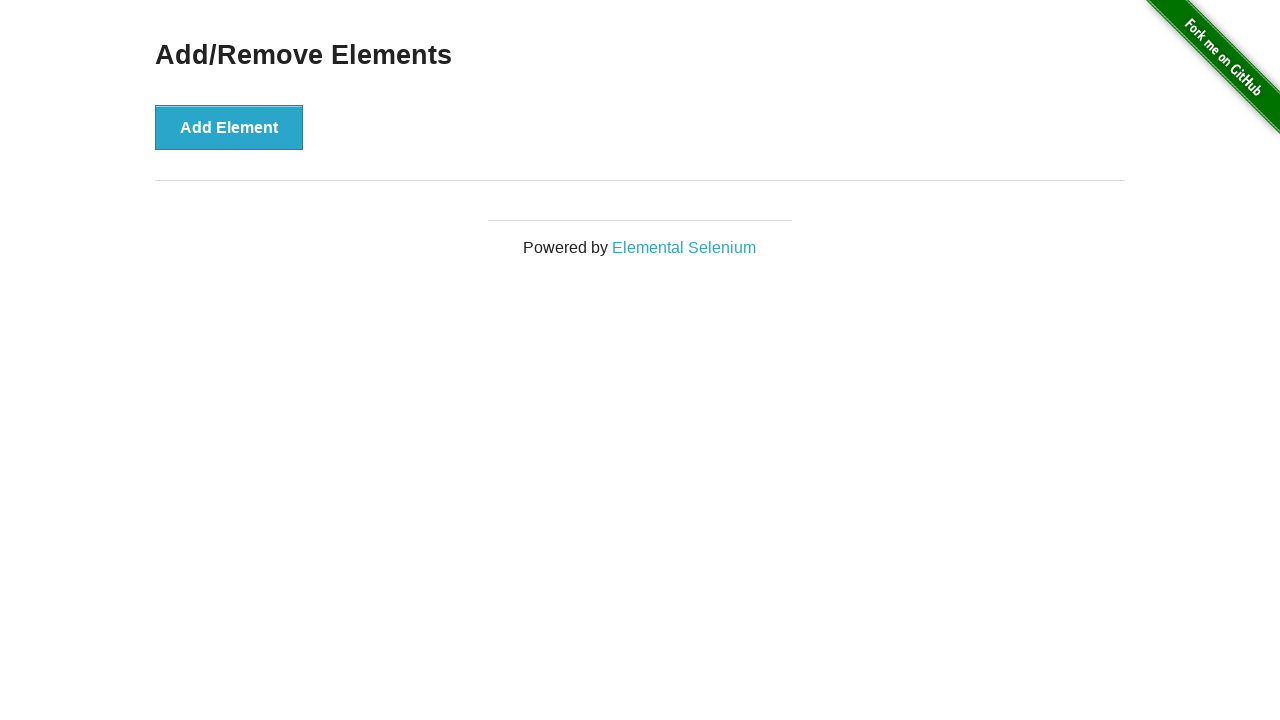

Clicked Add Element button (iteration 1 of 10) at (229, 127) on #content > div > button
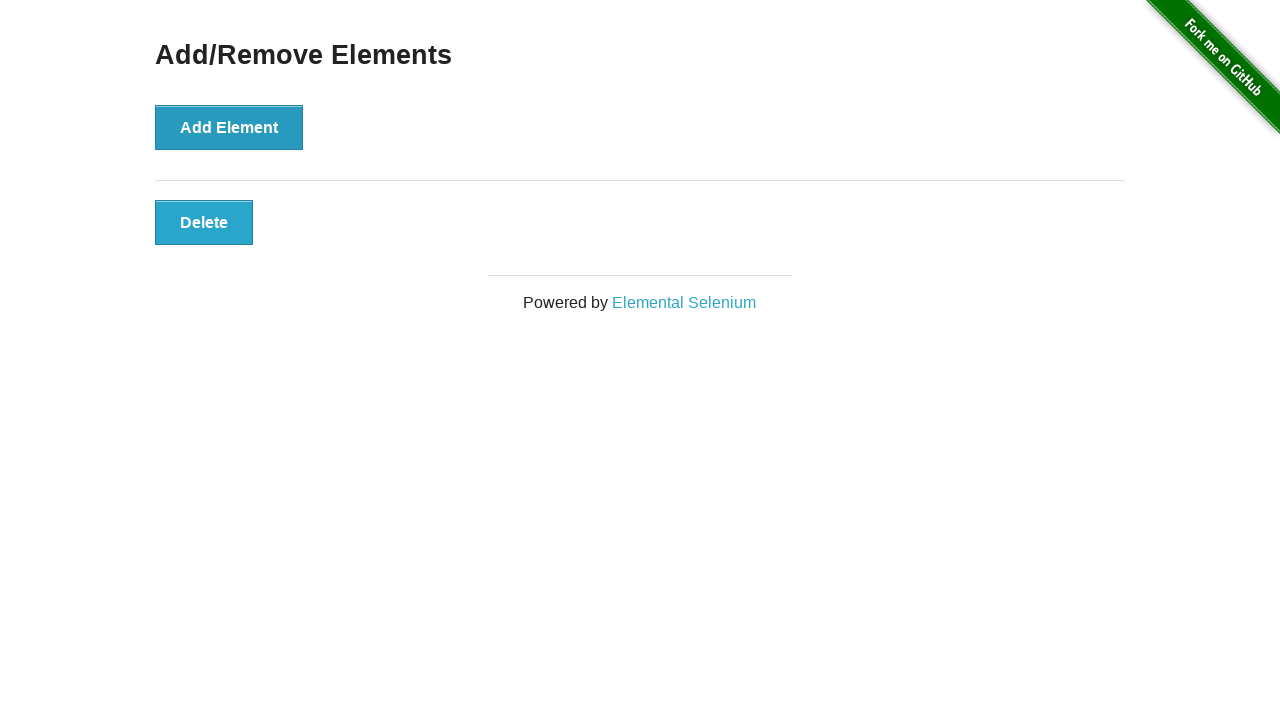

Clicked Add Element button (iteration 2 of 10) at (229, 127) on #content > div > button
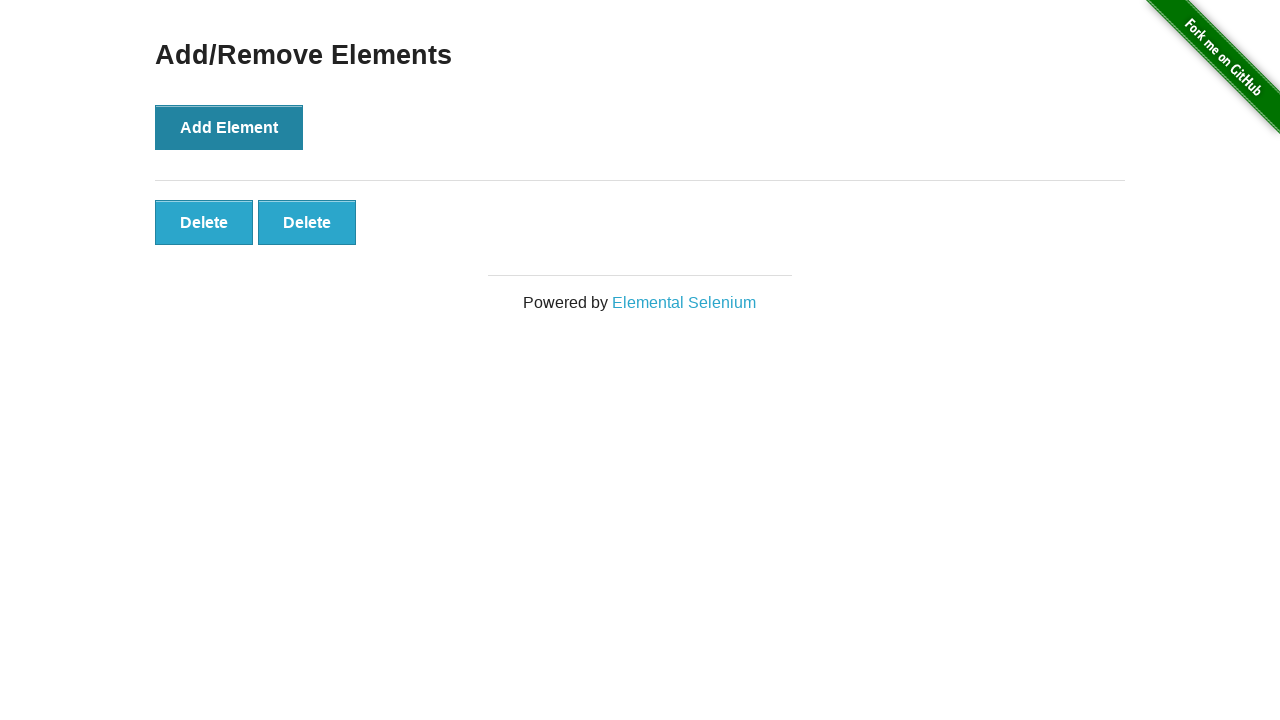

Clicked Add Element button (iteration 3 of 10) at (229, 127) on #content > div > button
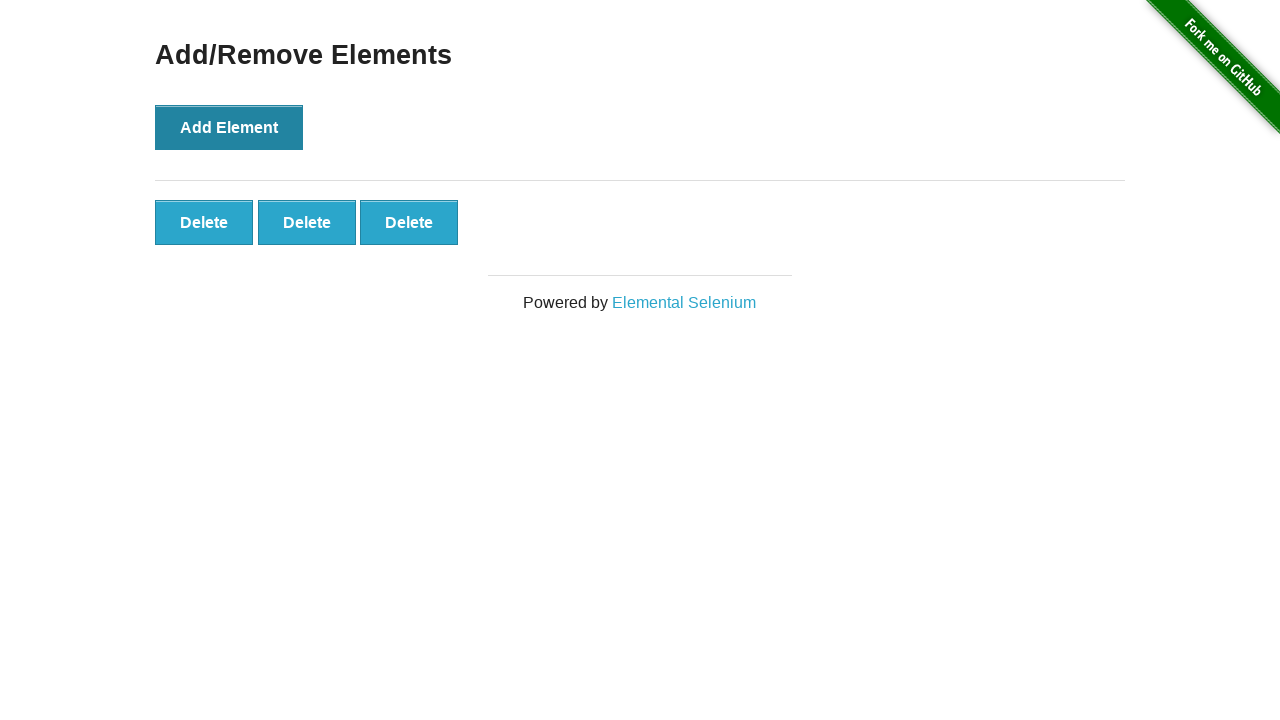

Clicked Add Element button (iteration 4 of 10) at (229, 127) on #content > div > button
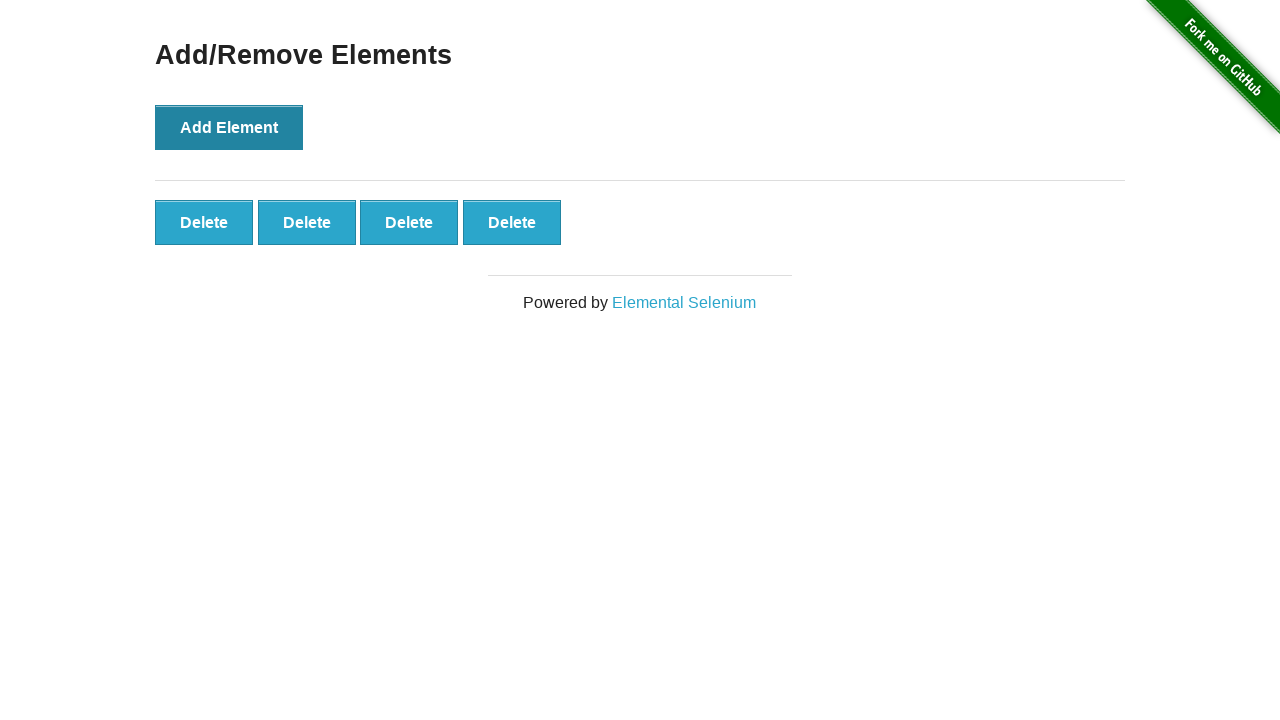

Clicked Add Element button (iteration 5 of 10) at (229, 127) on #content > div > button
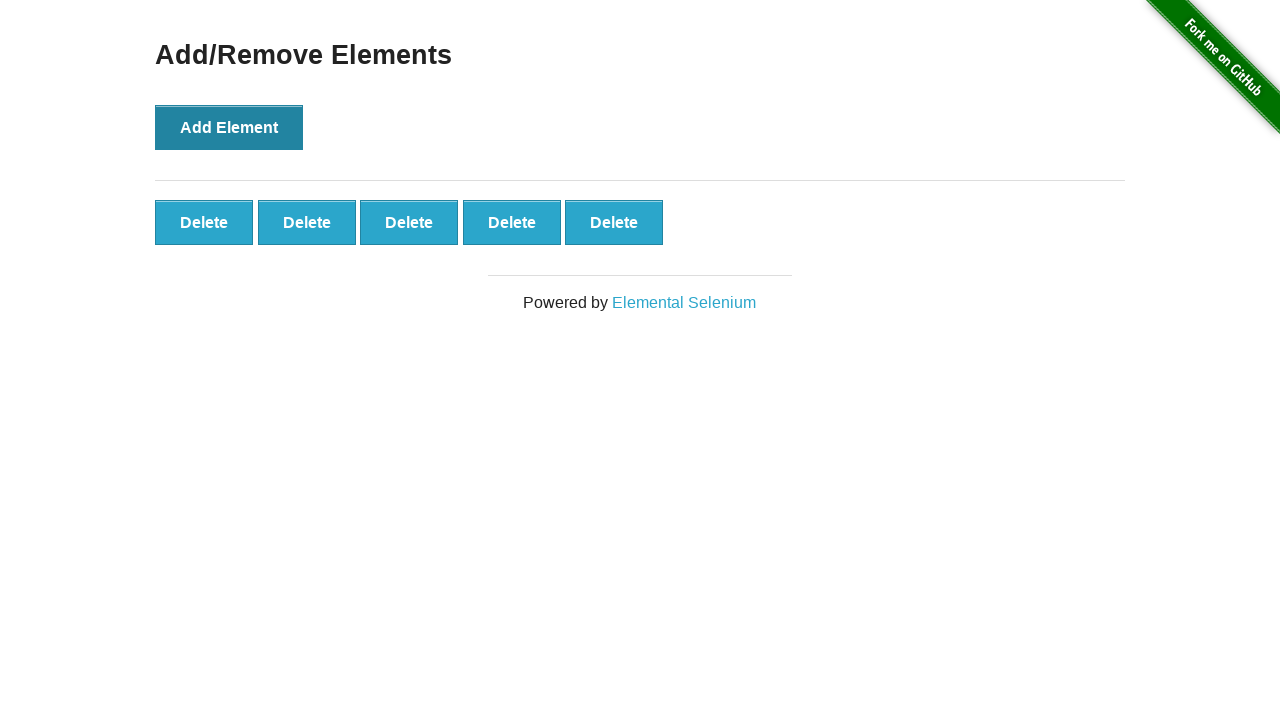

Clicked Add Element button (iteration 6 of 10) at (229, 127) on #content > div > button
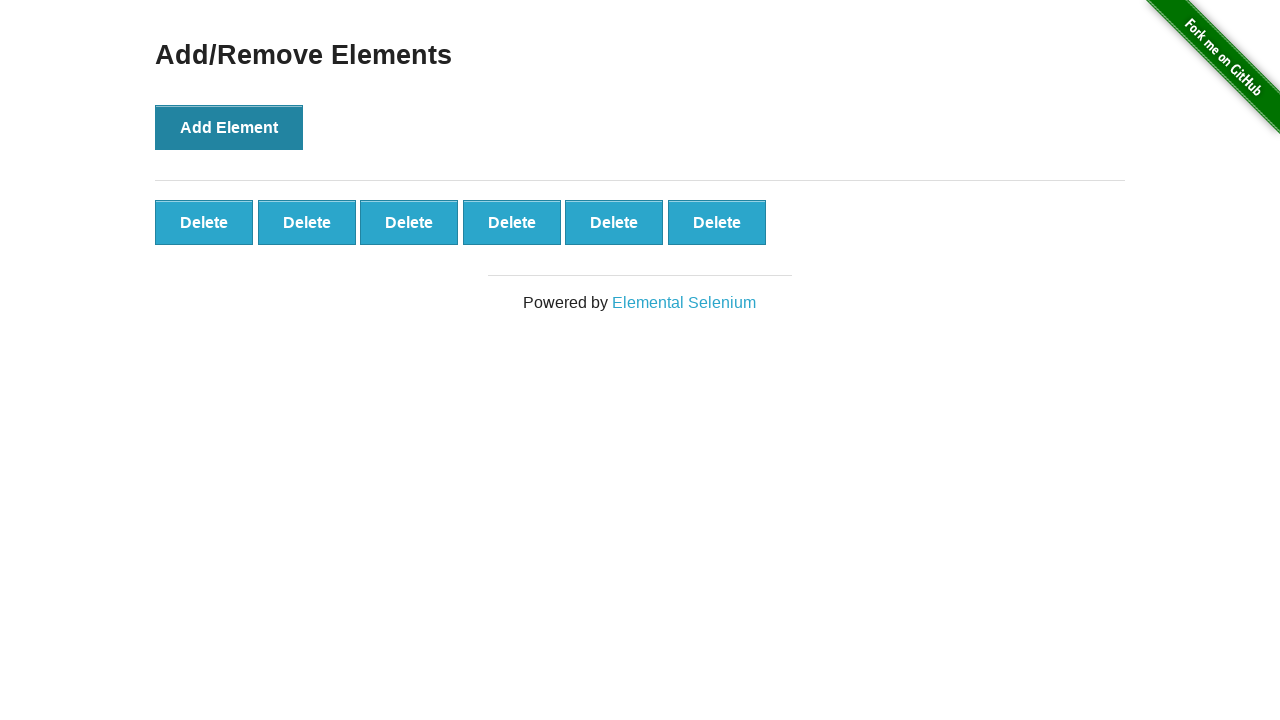

Clicked Add Element button (iteration 7 of 10) at (229, 127) on #content > div > button
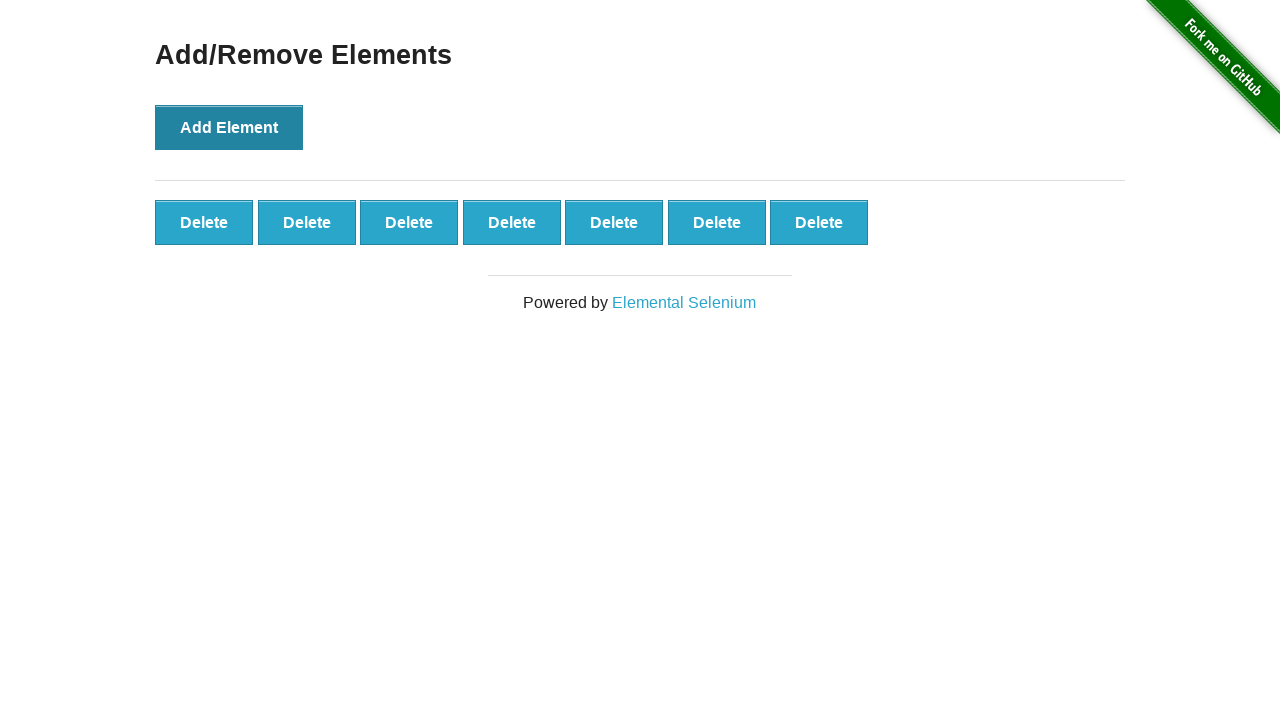

Clicked Add Element button (iteration 8 of 10) at (229, 127) on #content > div > button
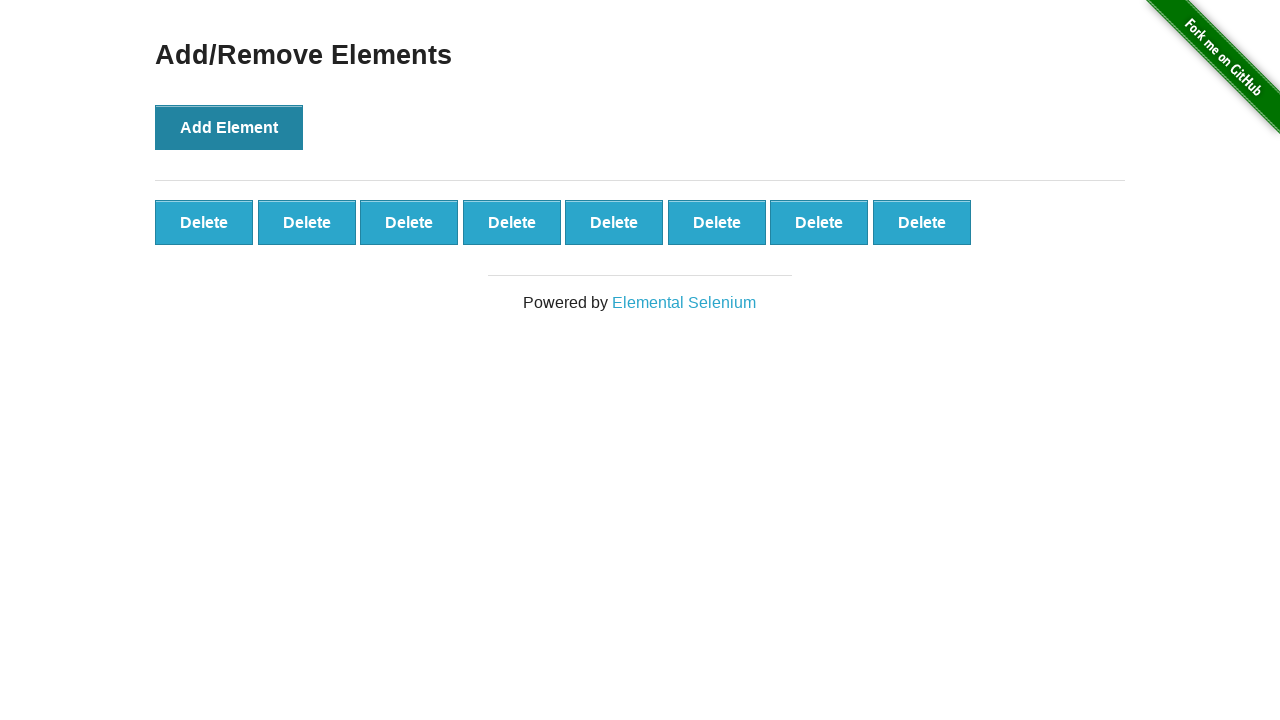

Clicked Add Element button (iteration 9 of 10) at (229, 127) on #content > div > button
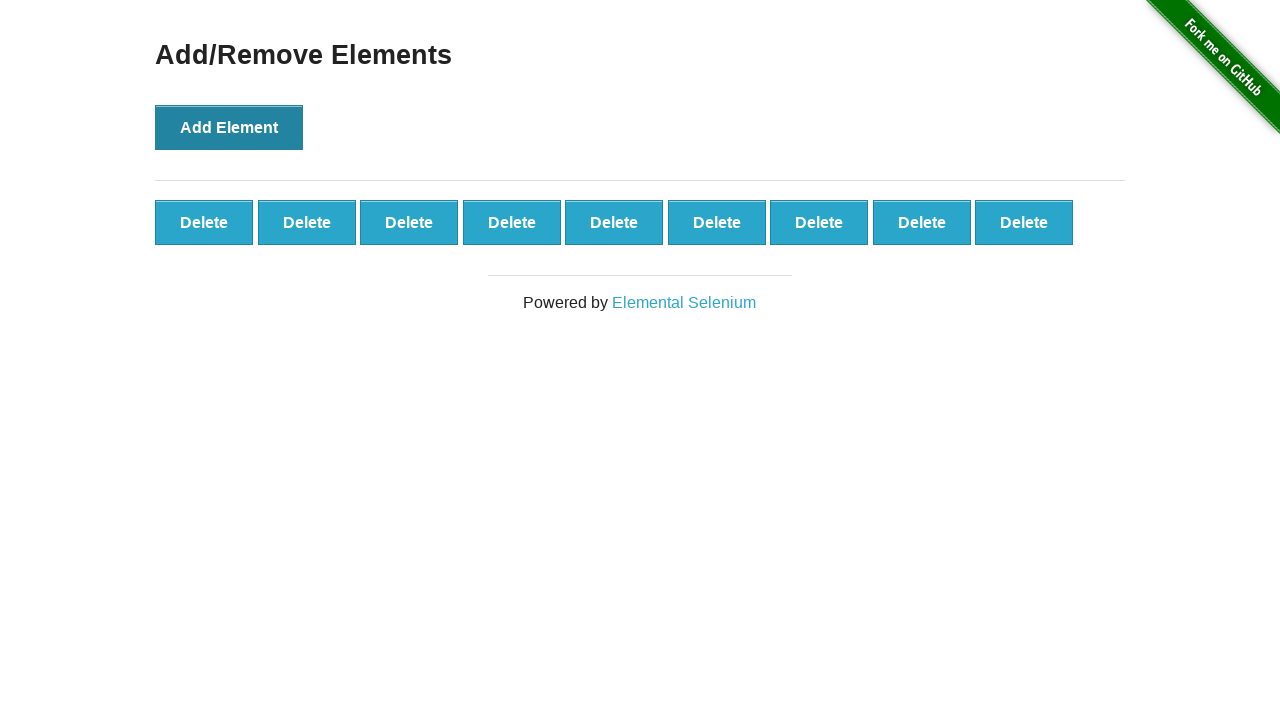

Clicked Add Element button (iteration 10 of 10) at (229, 127) on #content > div > button
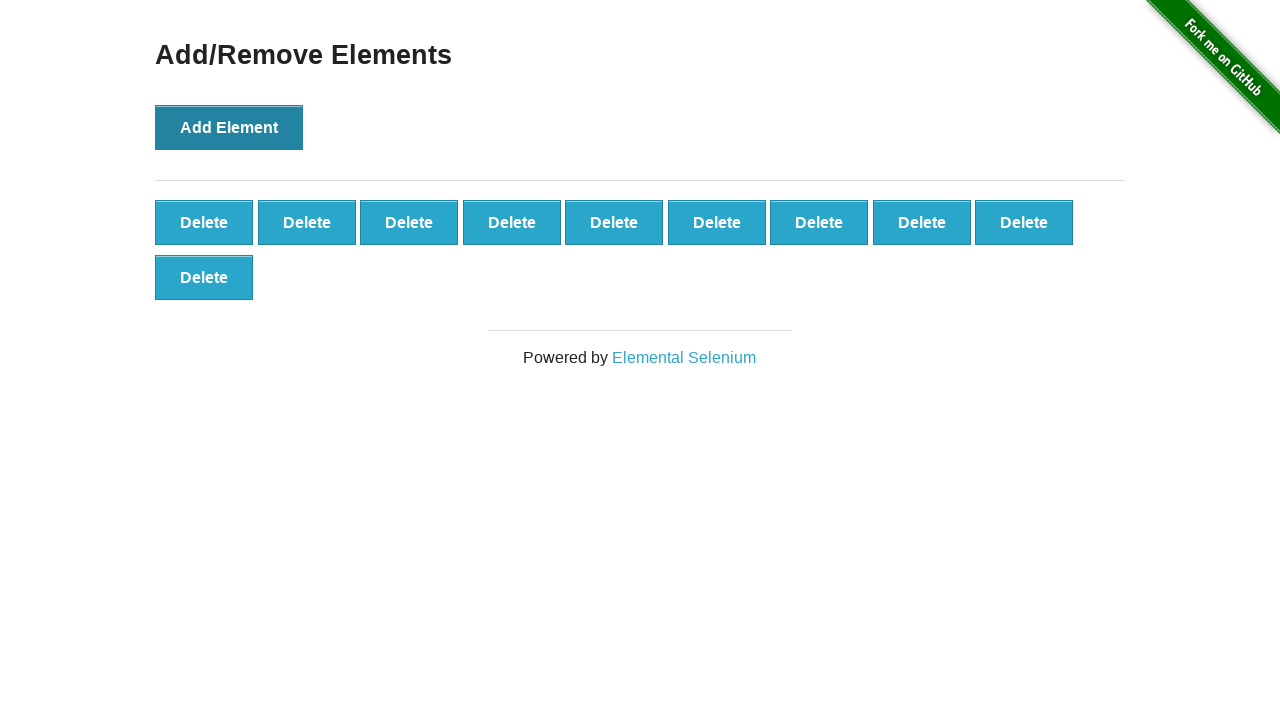

Verified that 10 elements were successfully added to the page
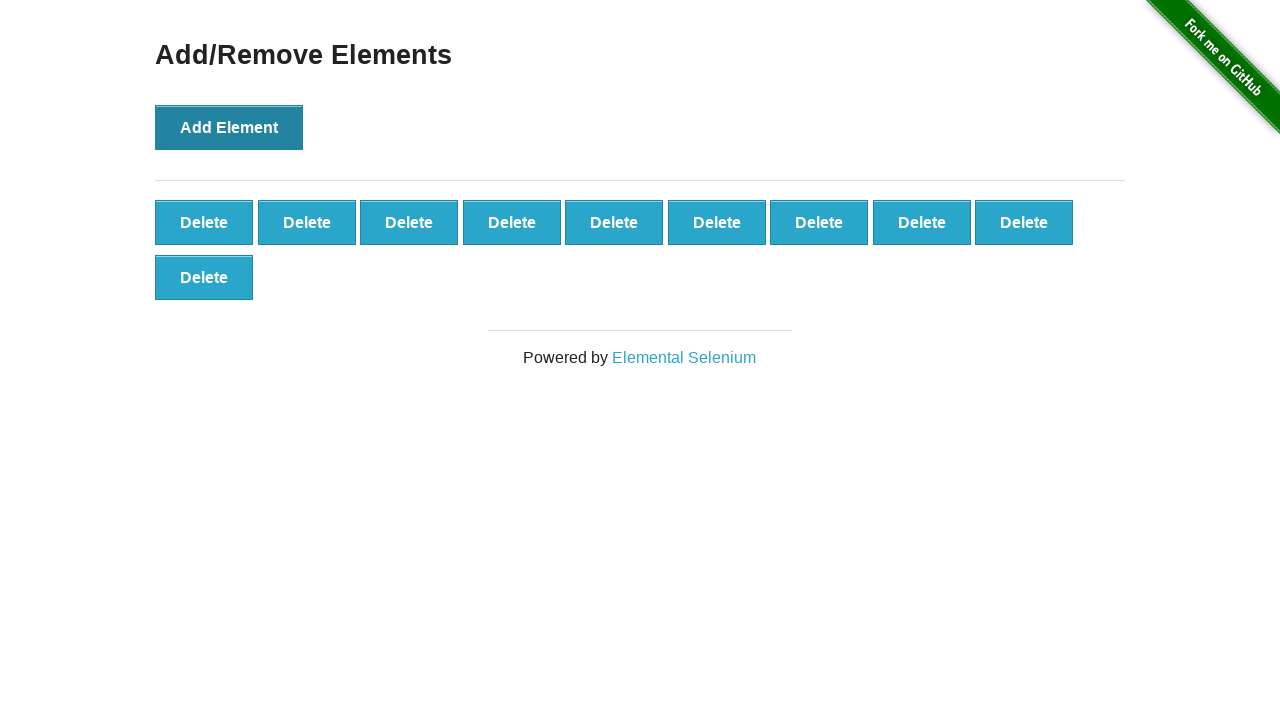

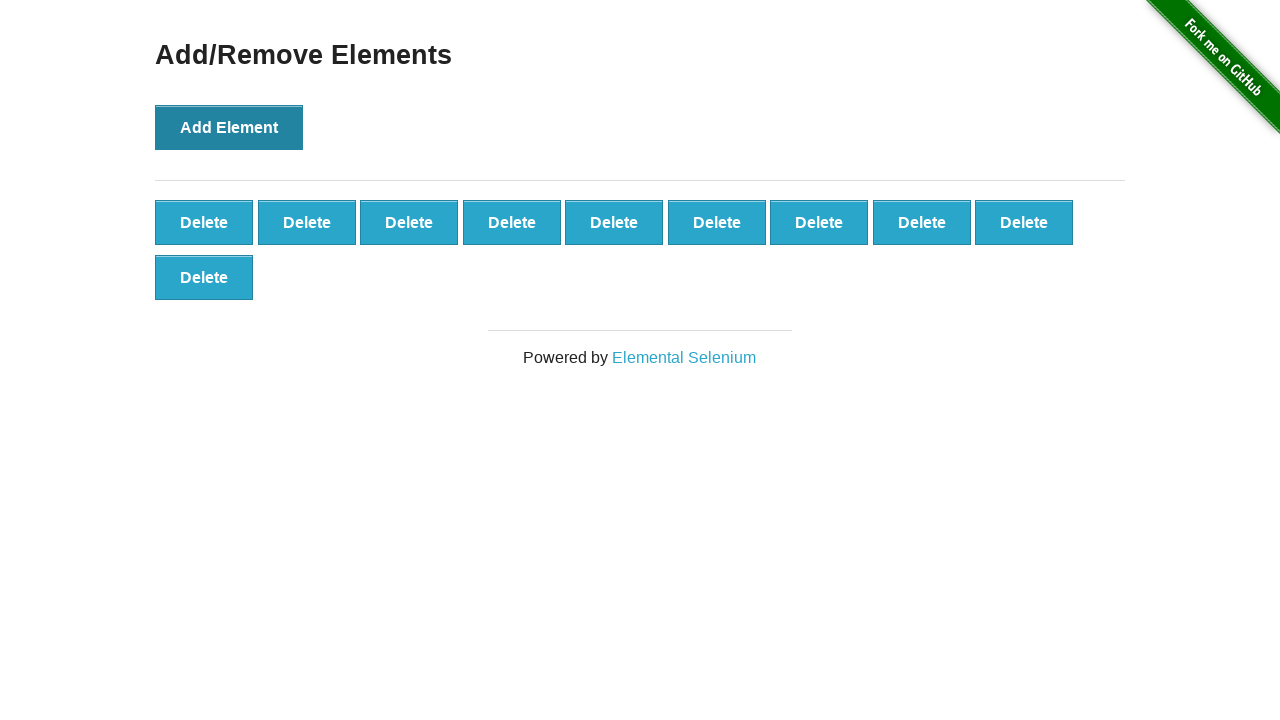